Tests a slow calculator by setting a delay, performing a simple addition (7+8), and verifying the result appears after the delay

Starting URL: https://bonigarcia.dev/selenium-webdriver-java/slow-calculator.html

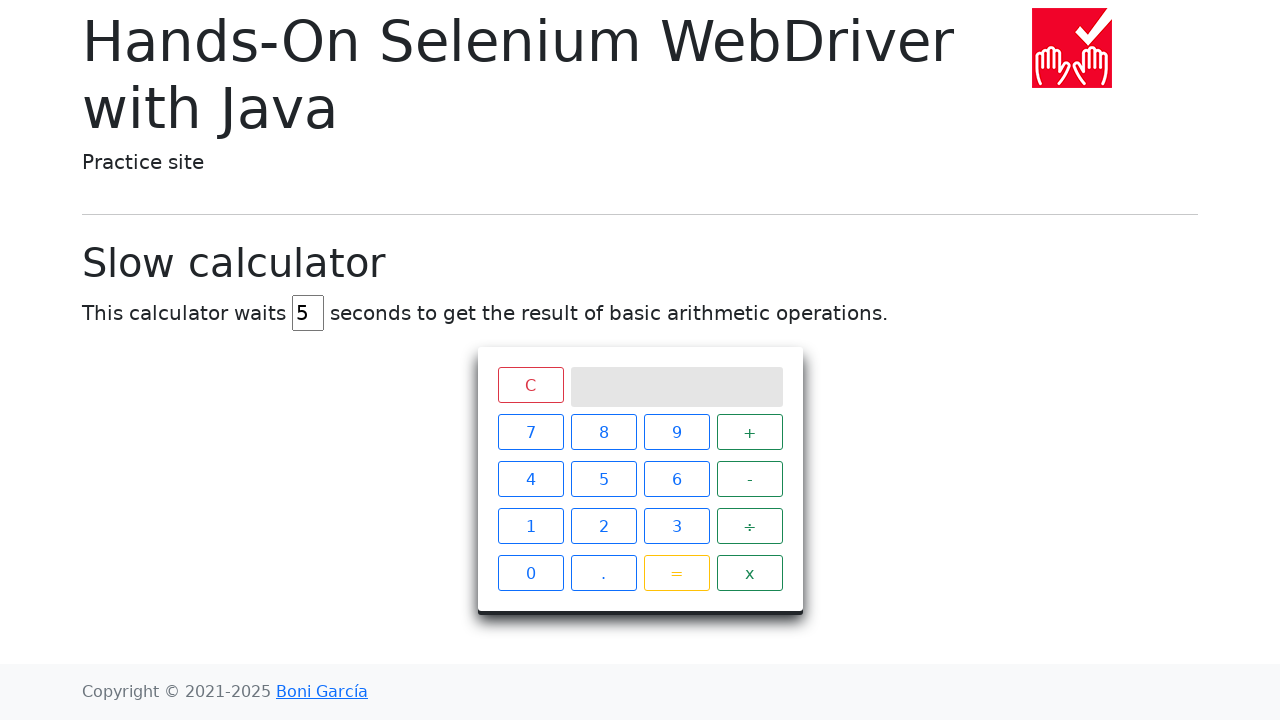

Navigated to slow calculator page
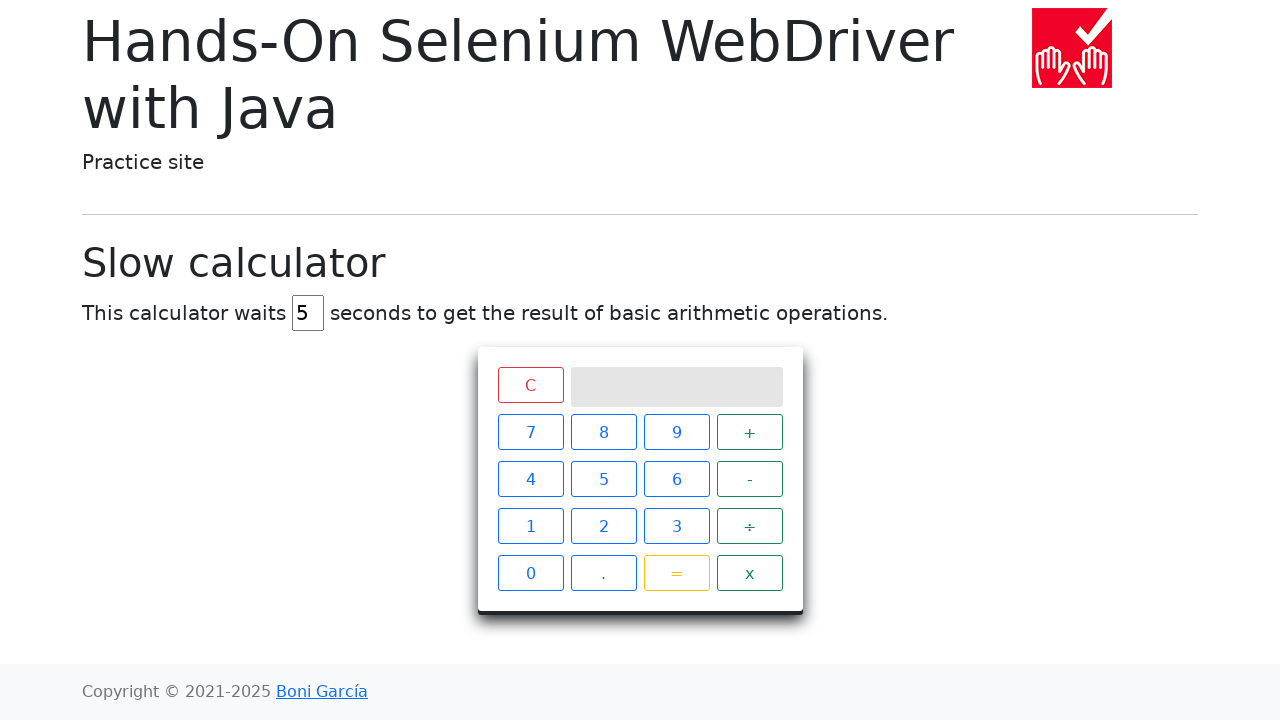

Cleared delay input field on #delay
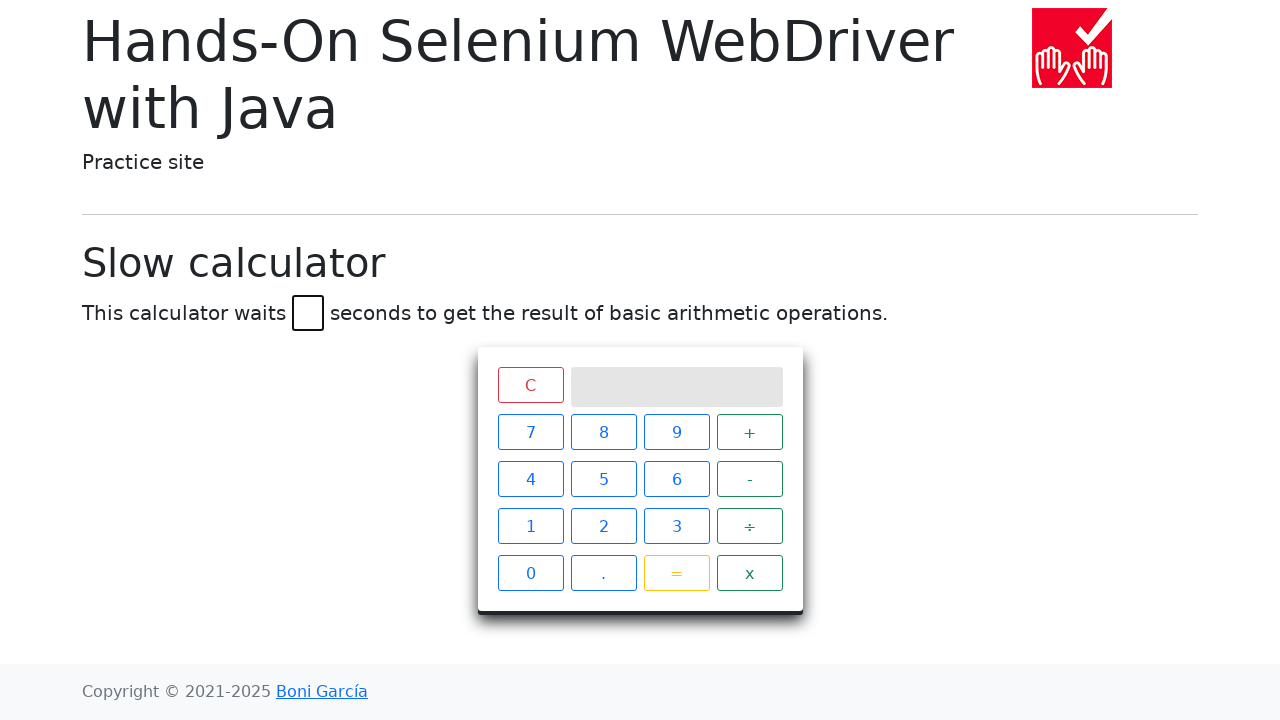

Filled delay input with 45 seconds on #delay
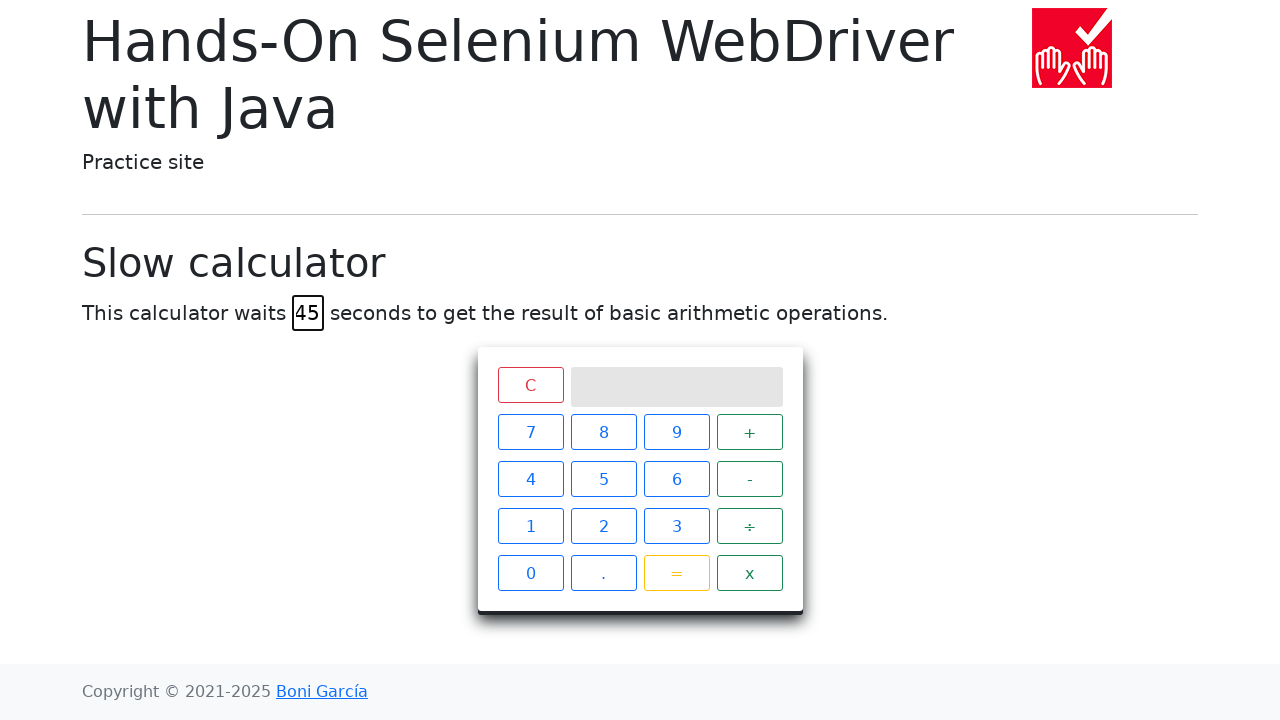

Clicked number 7 at (530, 432) on xpath=//span[text()='7']
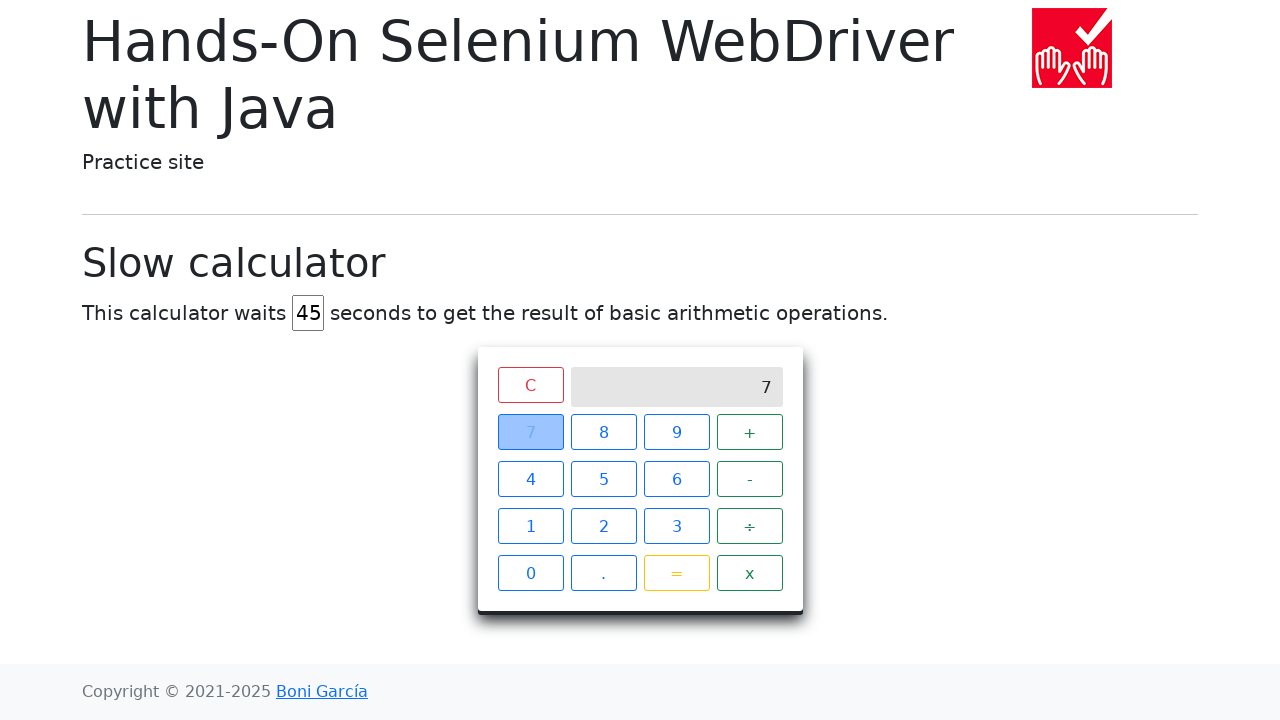

Clicked plus operator at (750, 432) on xpath=//span[text()='+']
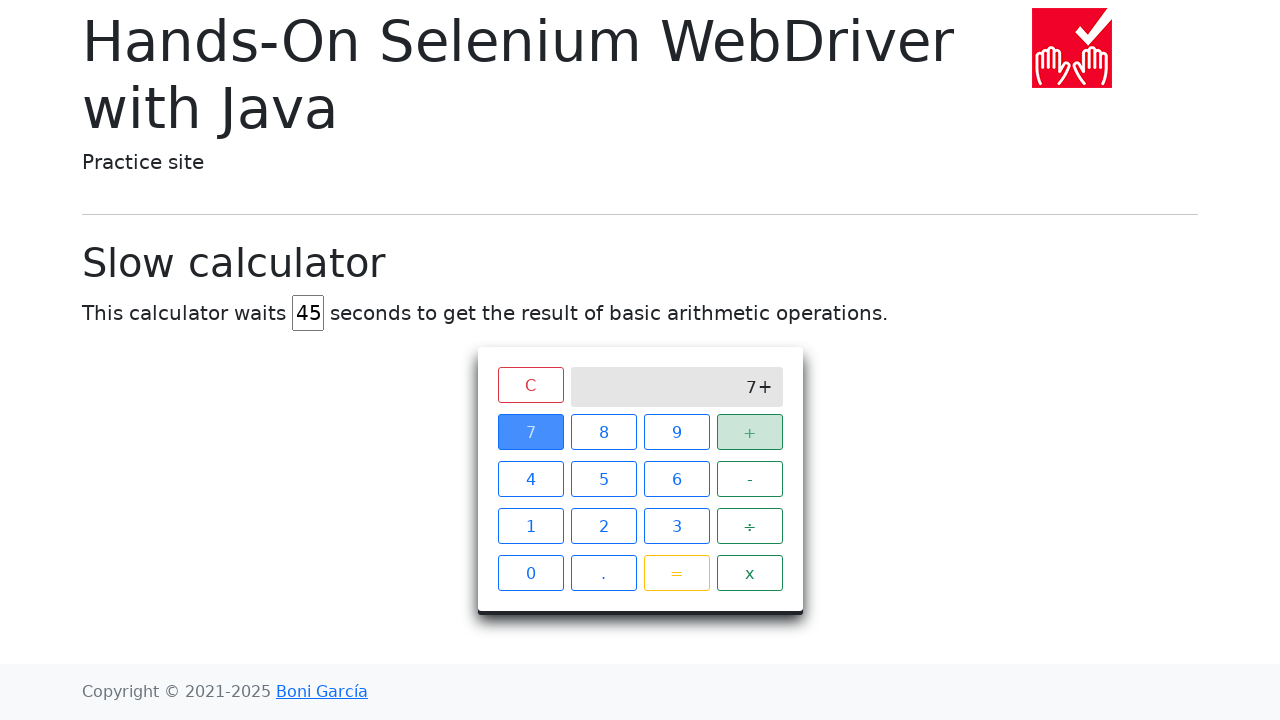

Clicked number 8 at (604, 432) on xpath=//span[text()='8']
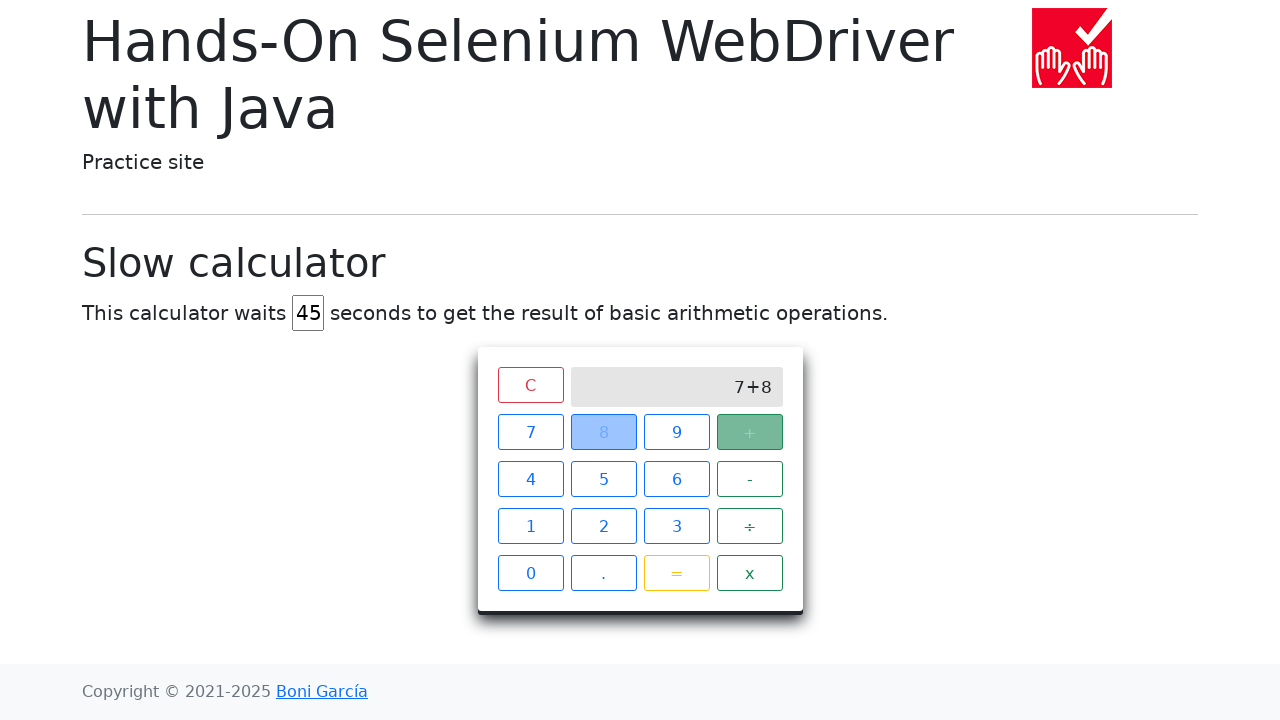

Clicked equals button to perform calculation at (676, 573) on xpath=//span[text()='=']
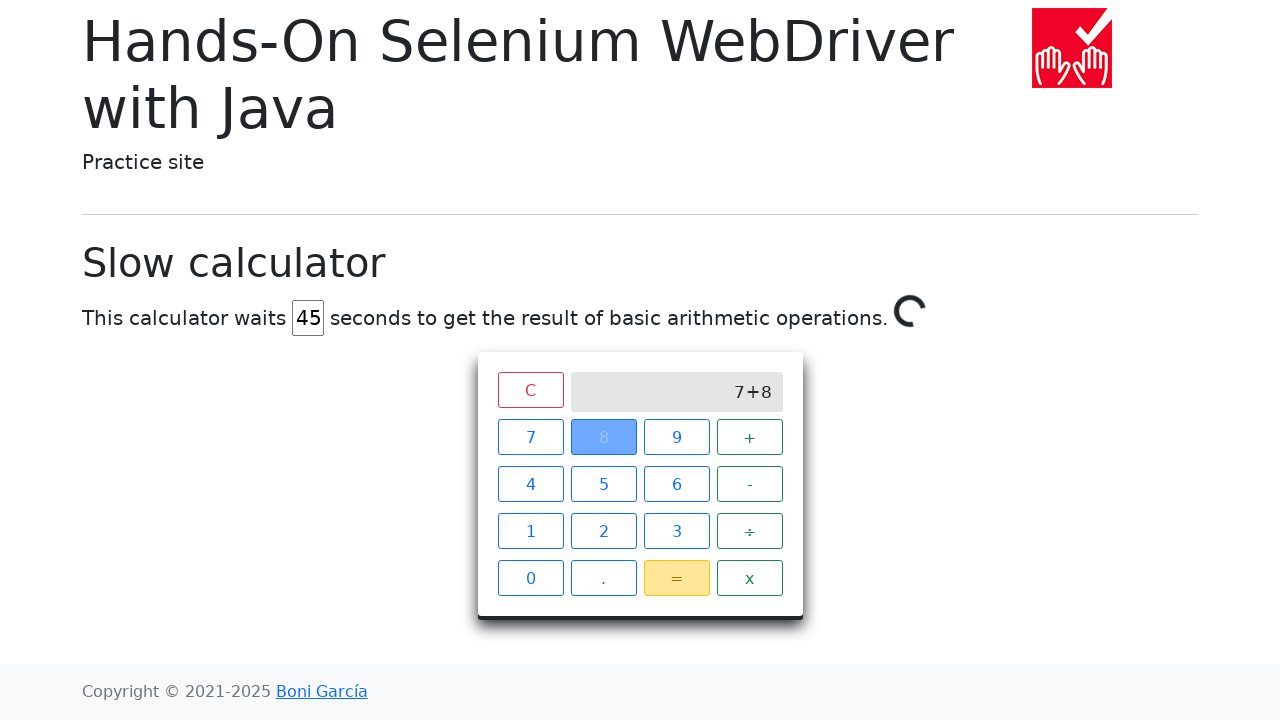

Result '15' appeared after 45 second delay
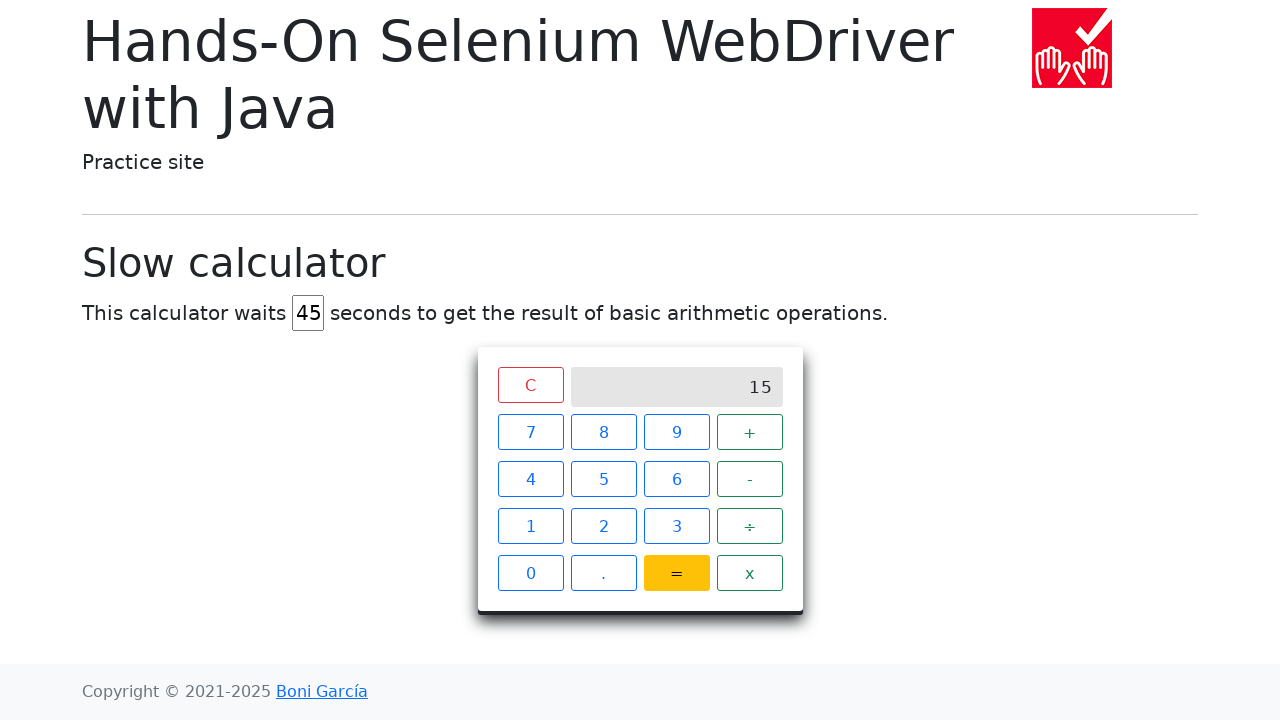

Retrieved screen text content
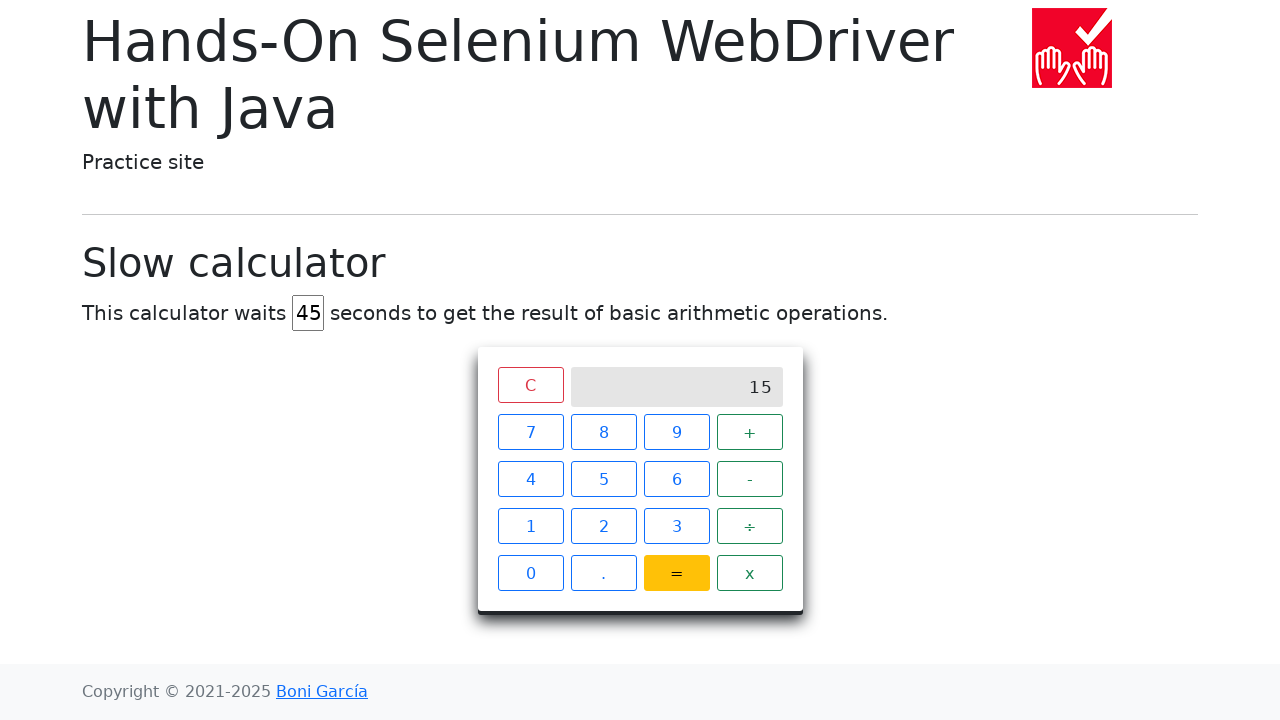

Verified calculation result equals 15
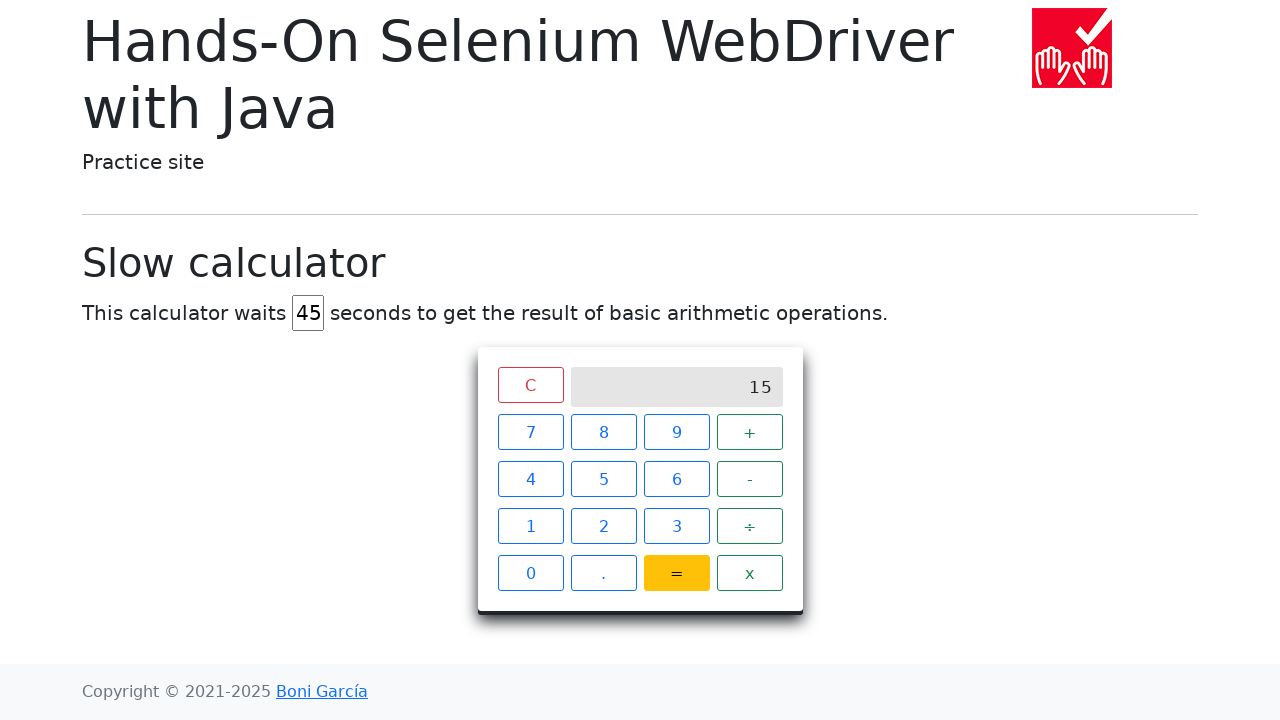

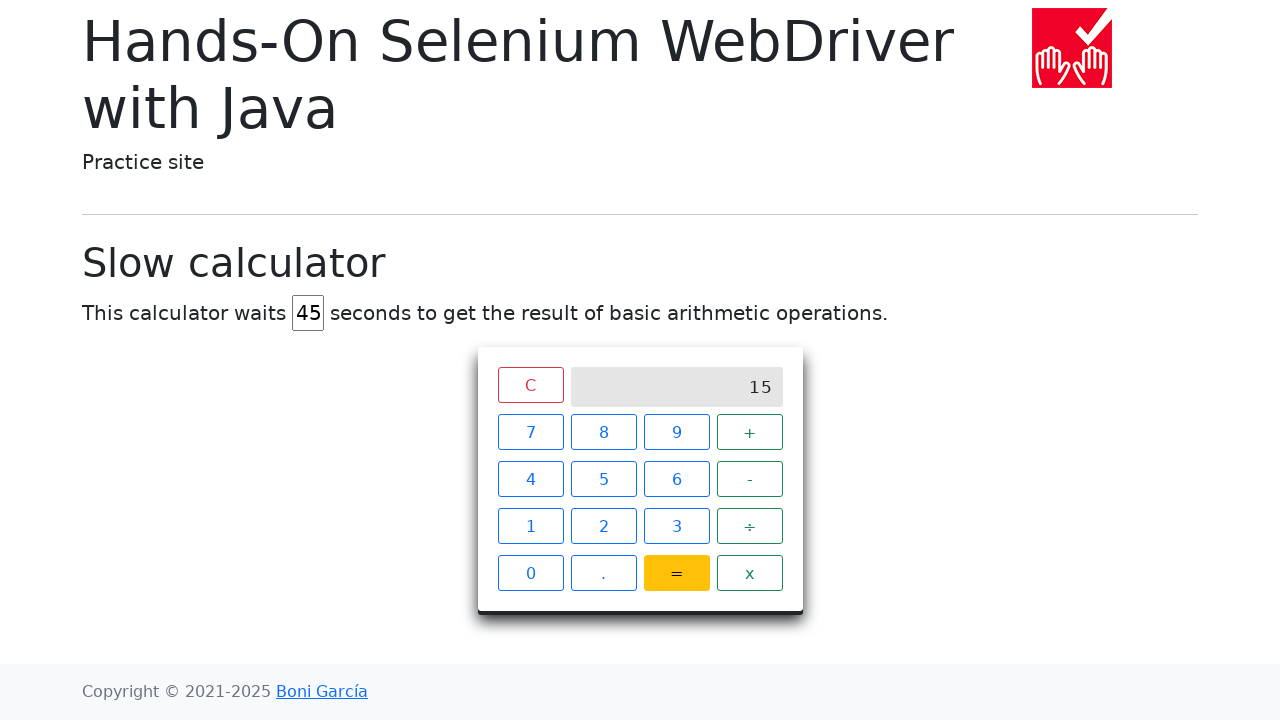